Tests the theme toggle functionality by clicking the theme changer button to switch the site theme

Starting URL: https://learn.javascript.ru/

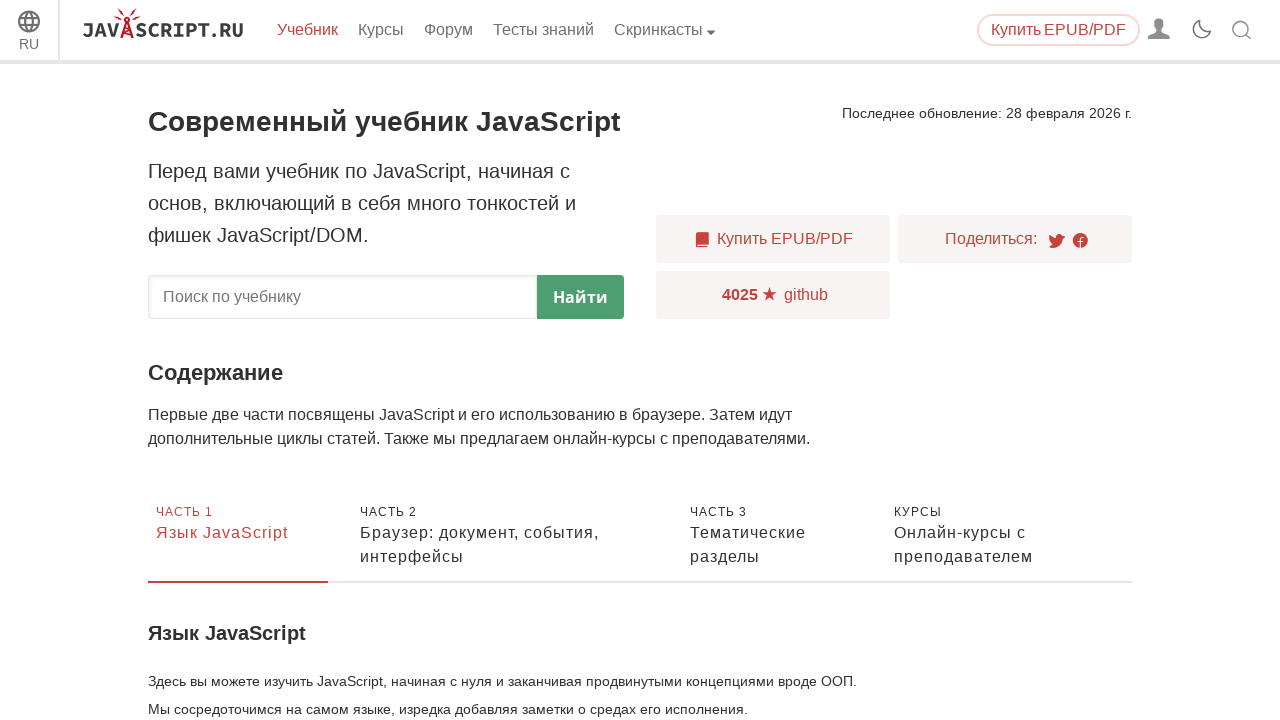

Clicked theme changer button to toggle site theme at (1202, 30) on .theme-changer__label
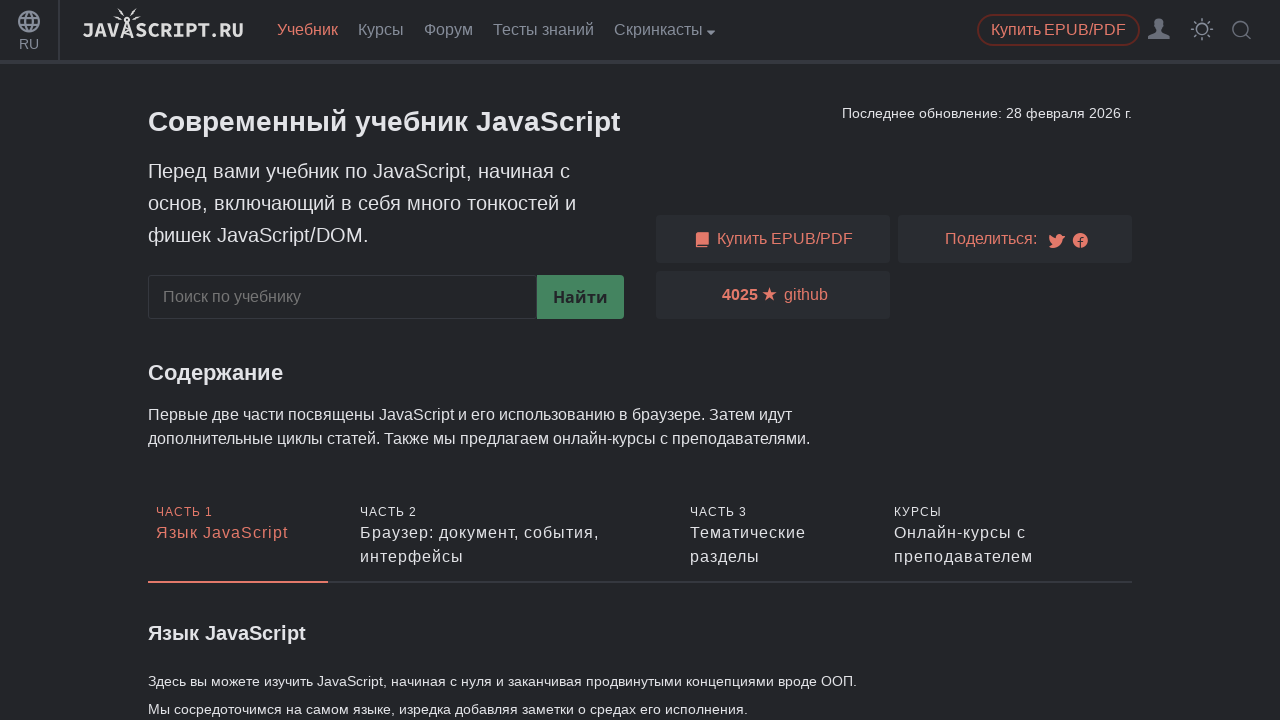

Waited 1000ms for theme change to take effect
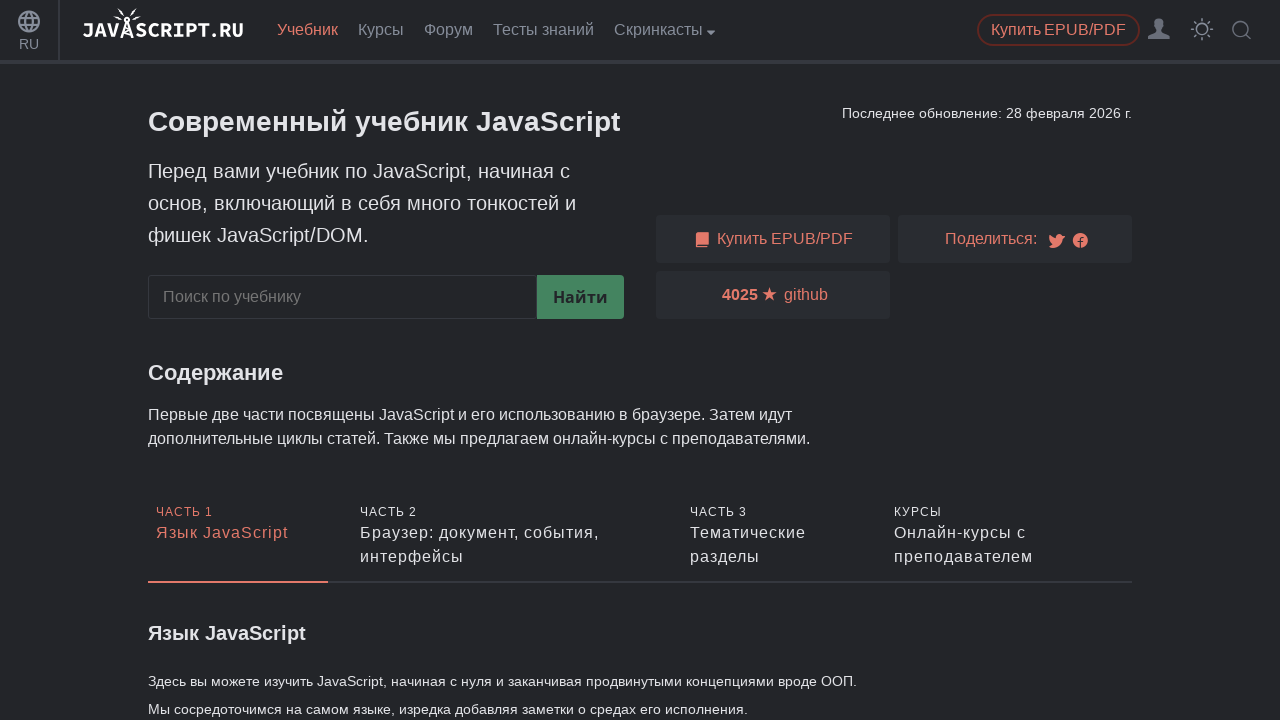

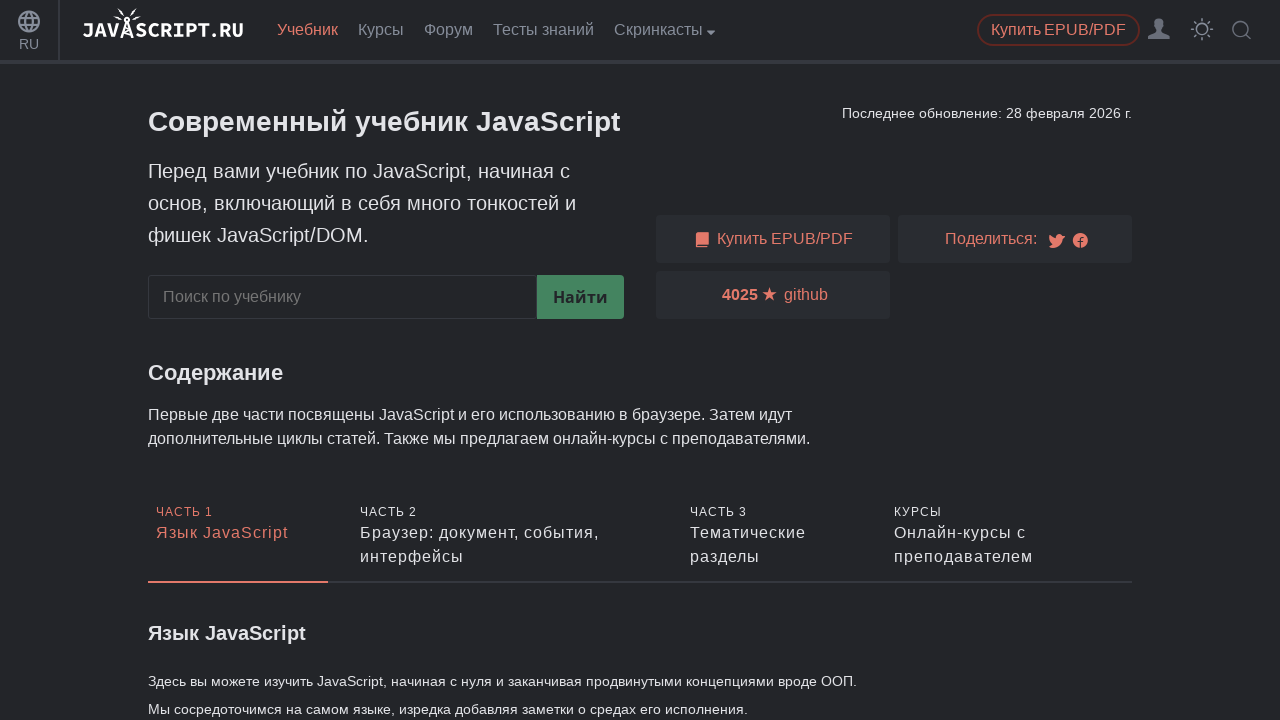